Tests JavaScript alert handling by navigating to the JavaScript Alerts page, triggering a JS alert, accepting it, and verifying the success message is displayed.

Starting URL: https://the-internet.herokuapp.com/

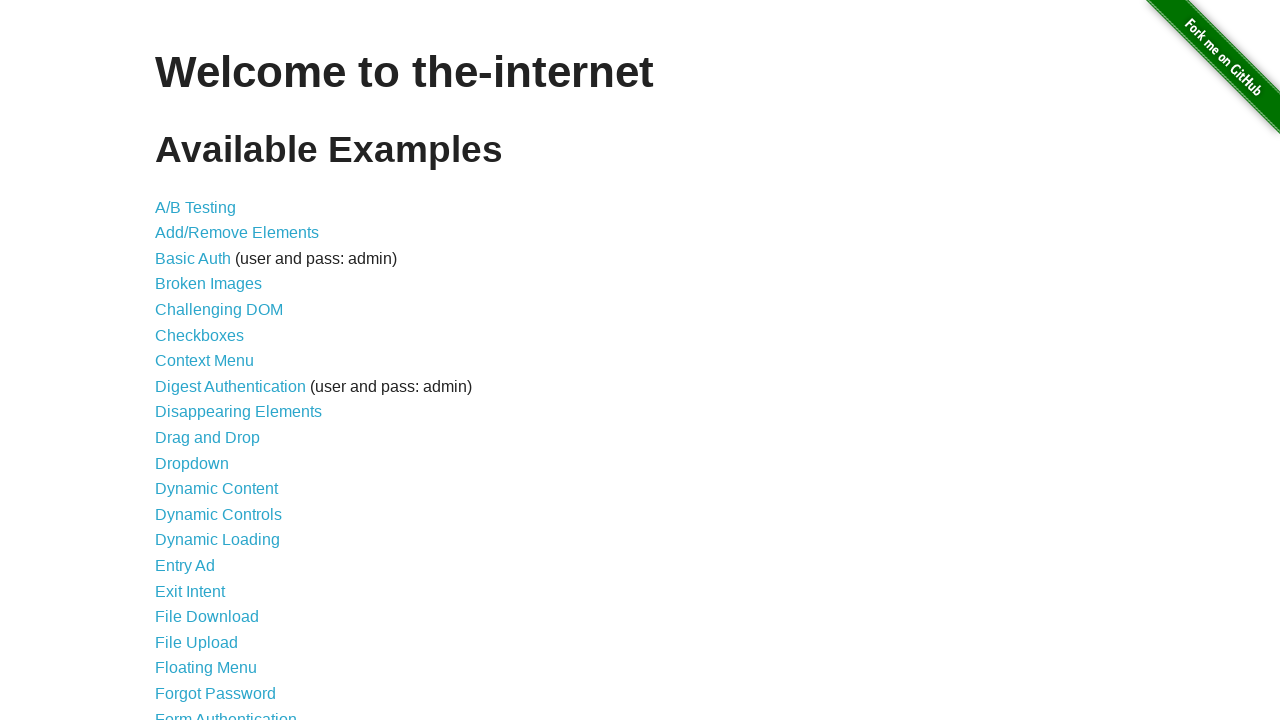

Clicked JavaScript Alerts link at (214, 361) on a[href='/javascript_alerts']
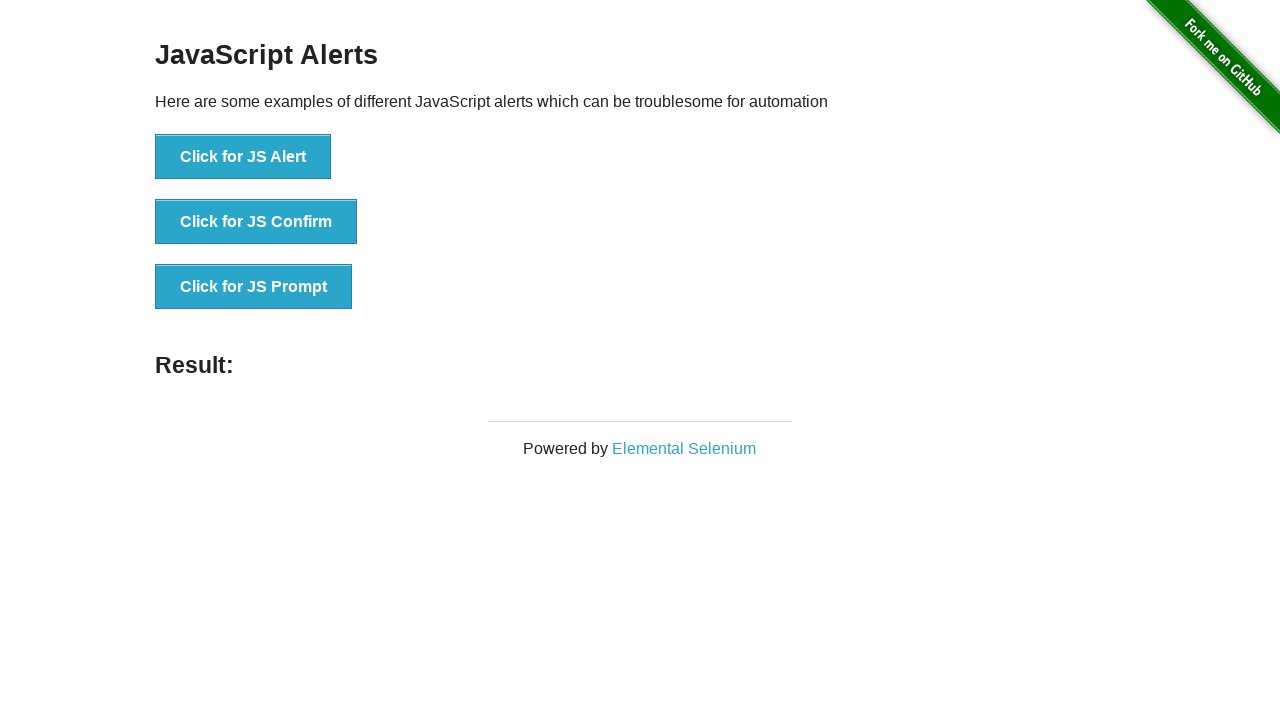

JavaScript Alerts page loaded
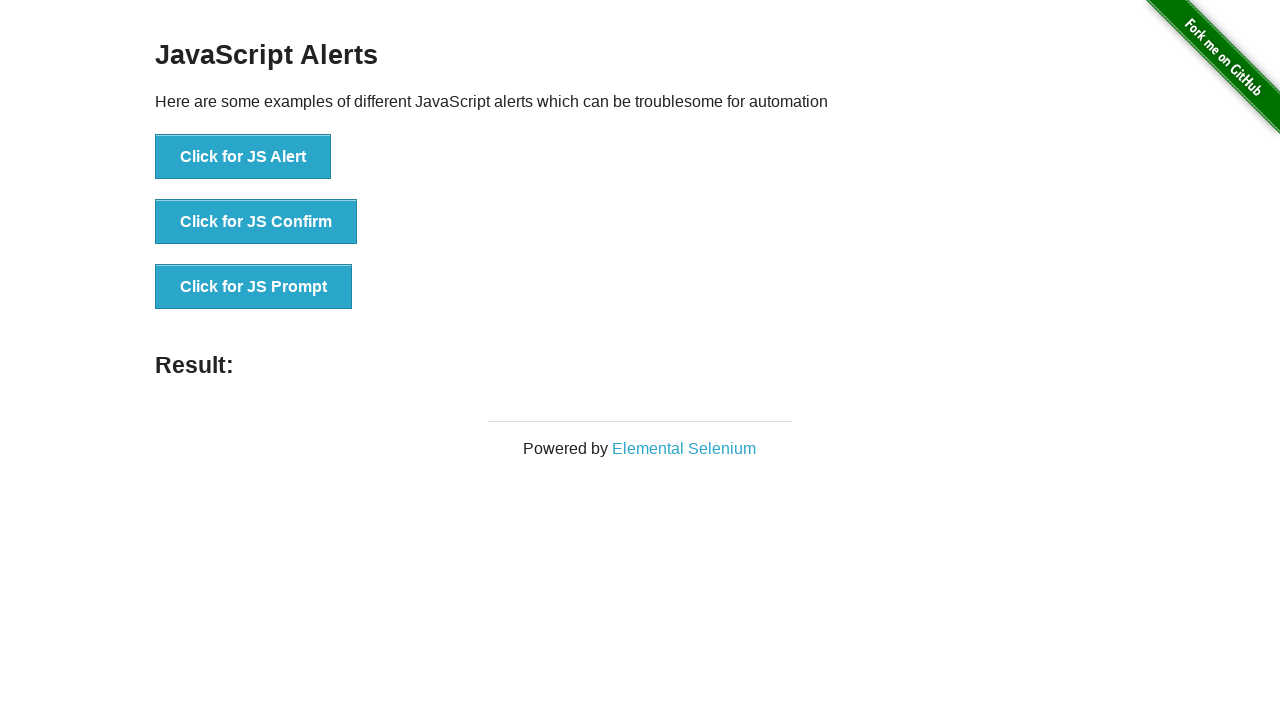

Dialog handler configured to accept alerts
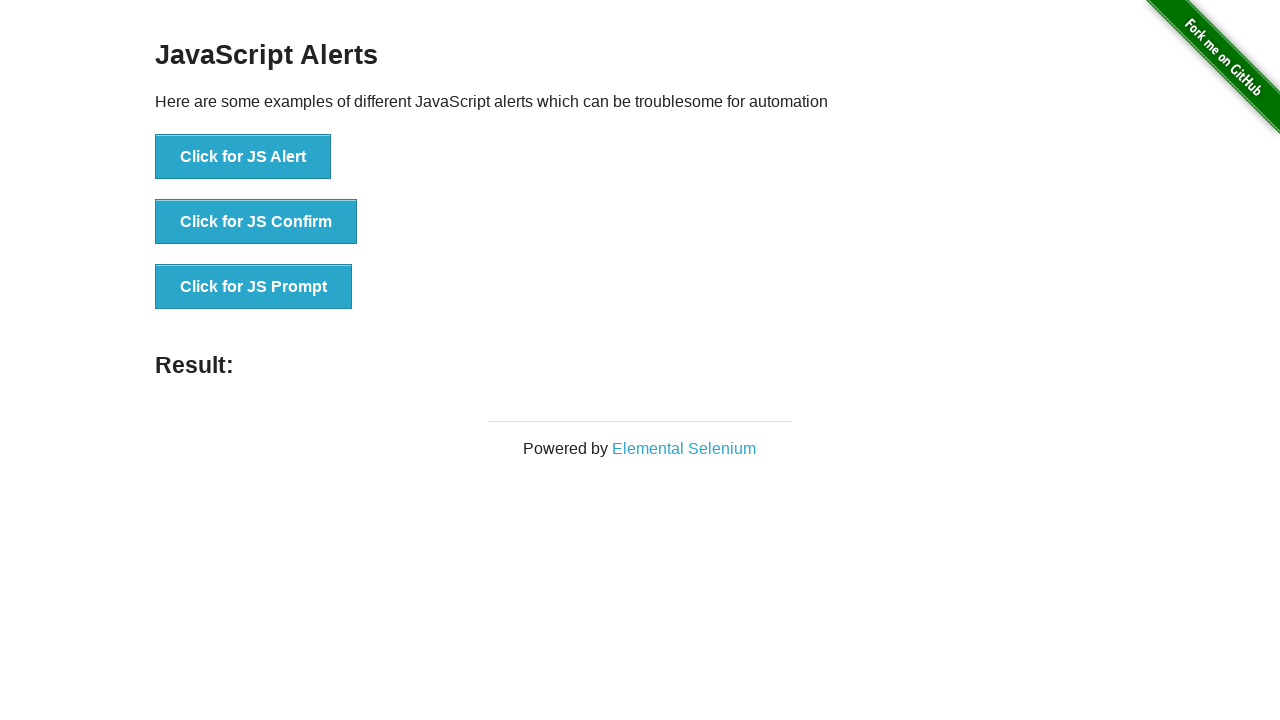

Clicked 'Click for JS Alert' button at (243, 157) on button[onclick='jsAlert()']
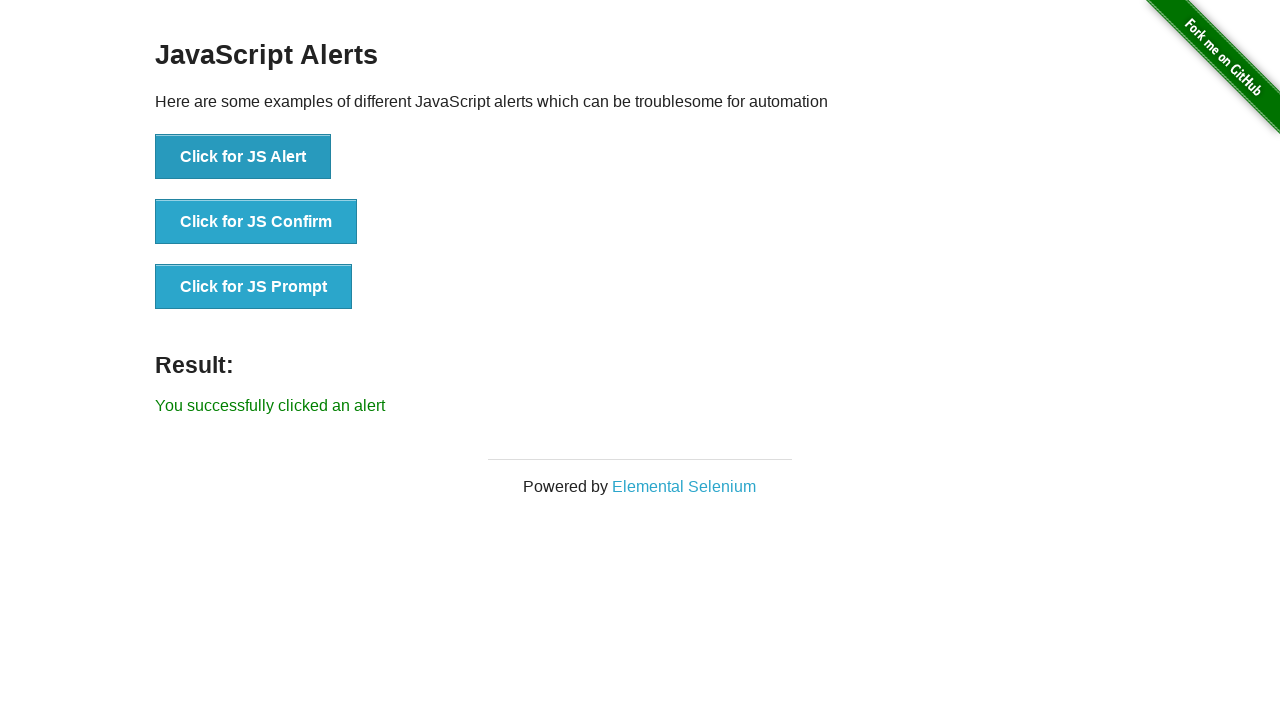

Alert was handled and result message appeared
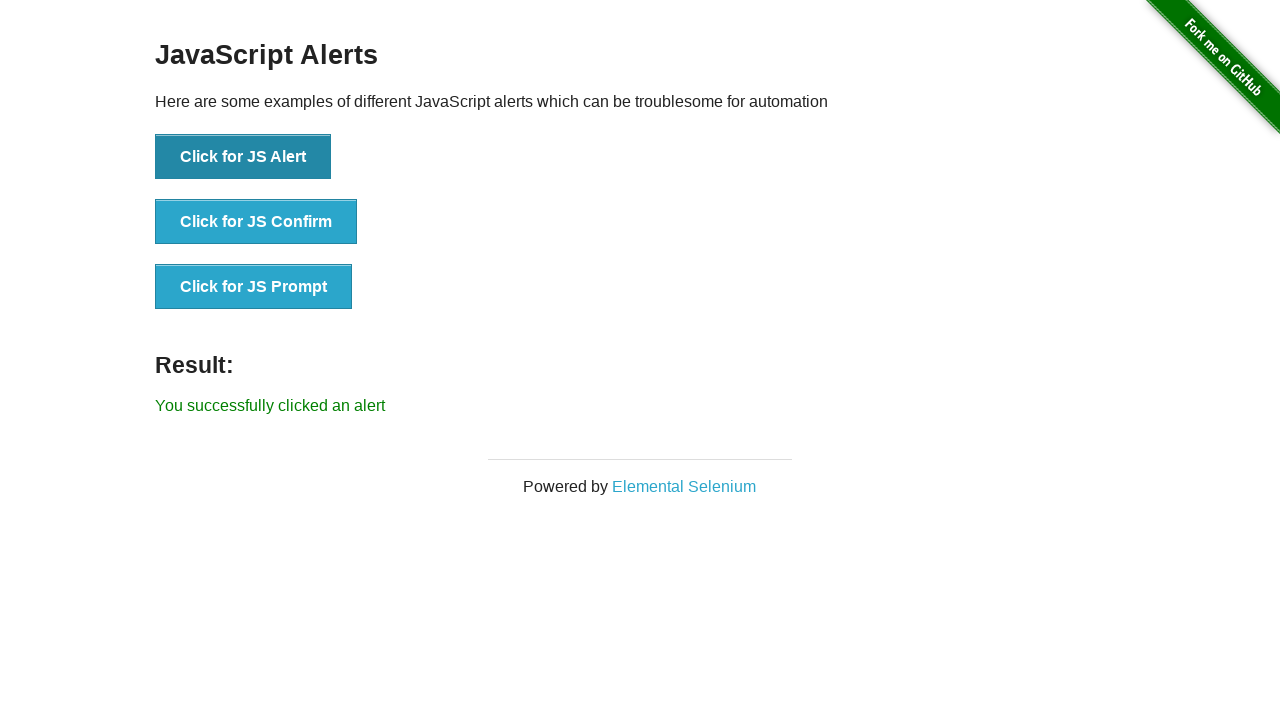

Retrieved result text from page
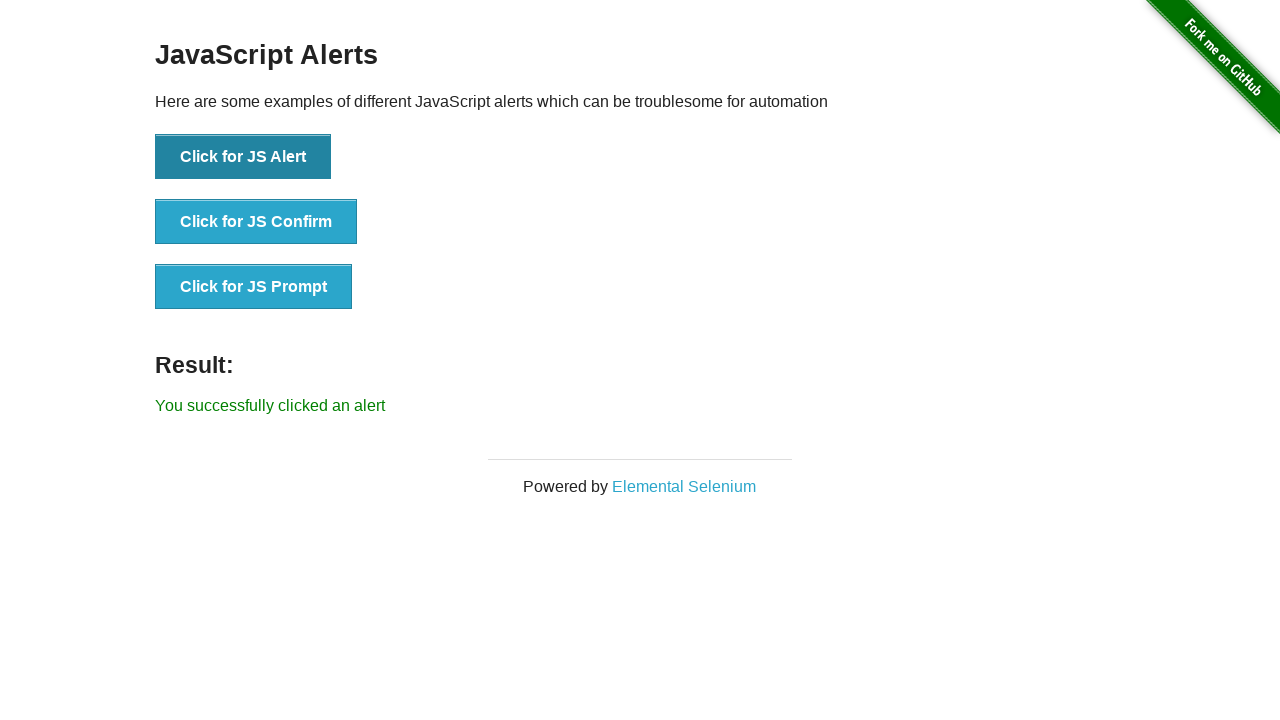

Verified success message is displayed
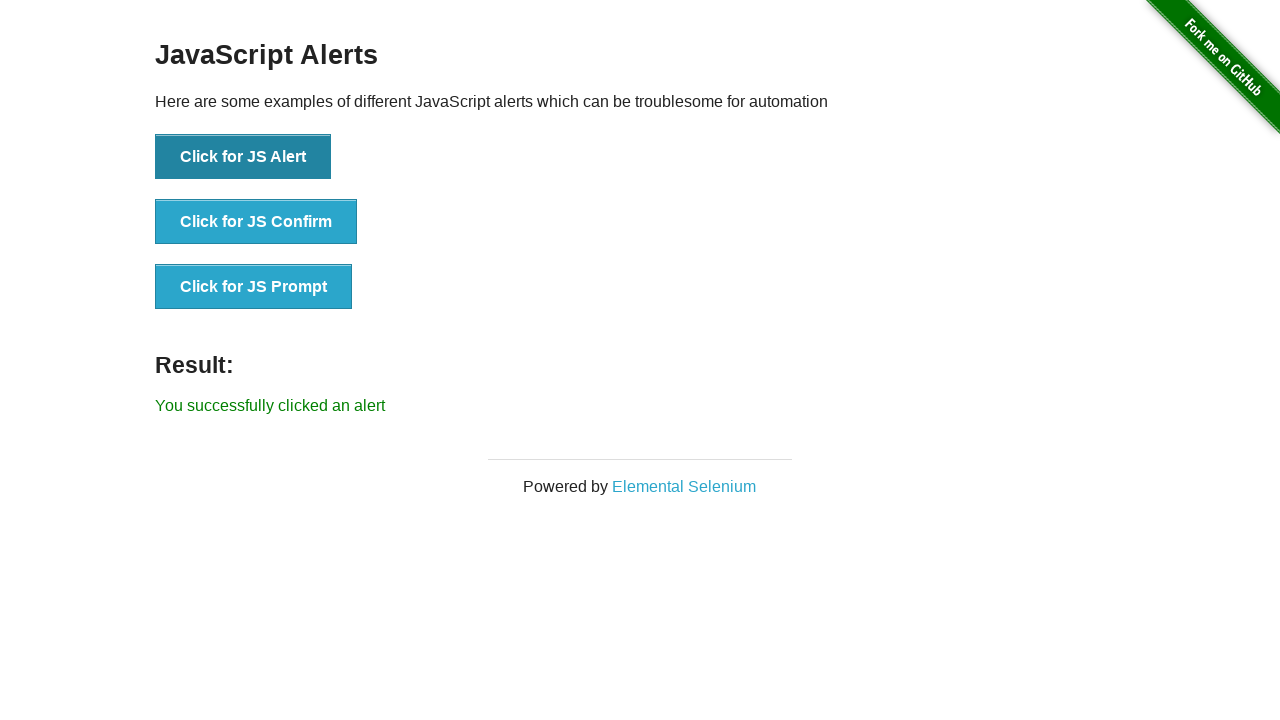

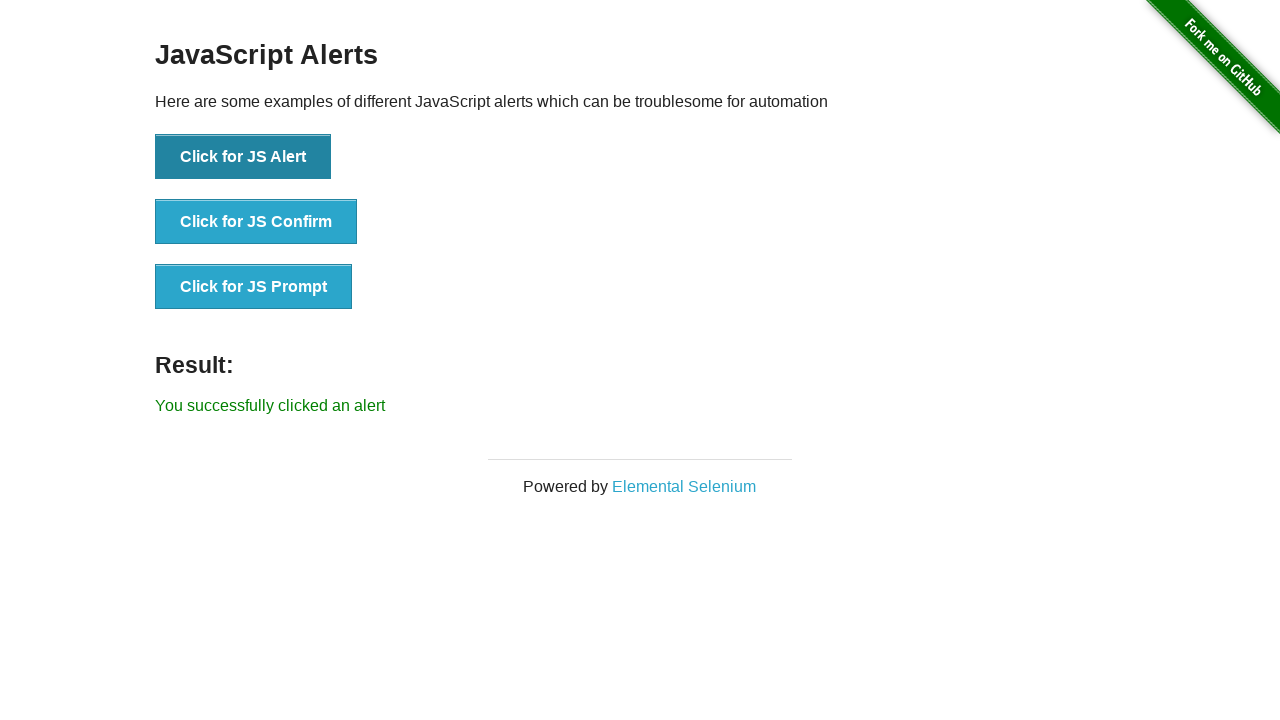